Tests right-click context menu functionality by right-clicking a button, selecting an option, and handling an alert

Starting URL: https://swisnl.github.io/jQuery-contextMenu/demo.html

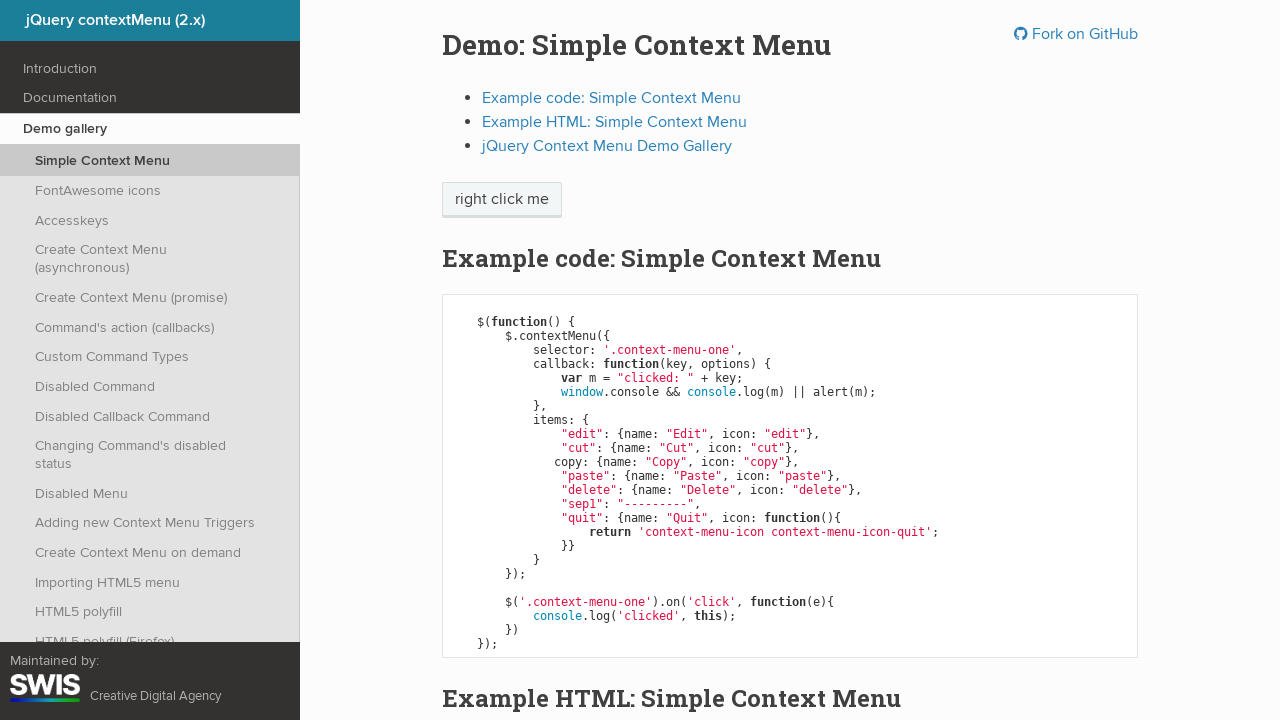

Right-clicked on the button to open context menu at (502, 200) on xpath=/html/body/div/section/div/div/div/p/span
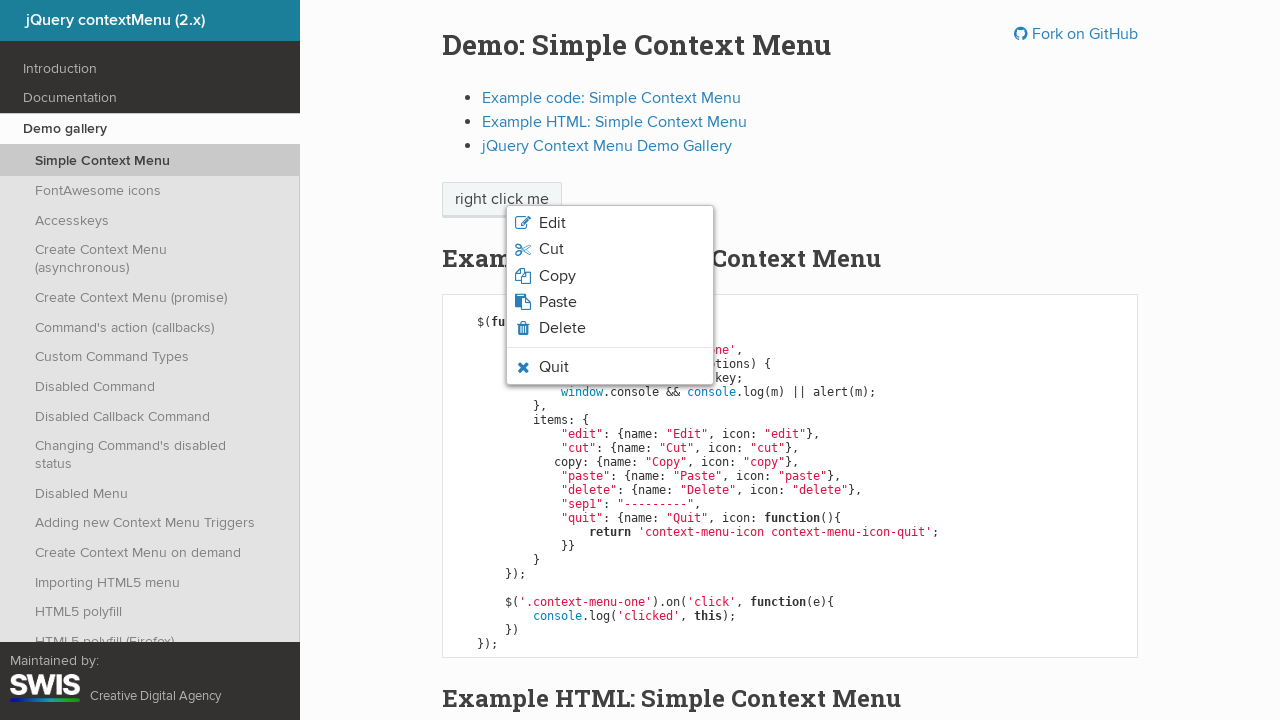

Clicked on the third option in context menu at (610, 276) on xpath=/html/body/ul/li[3]
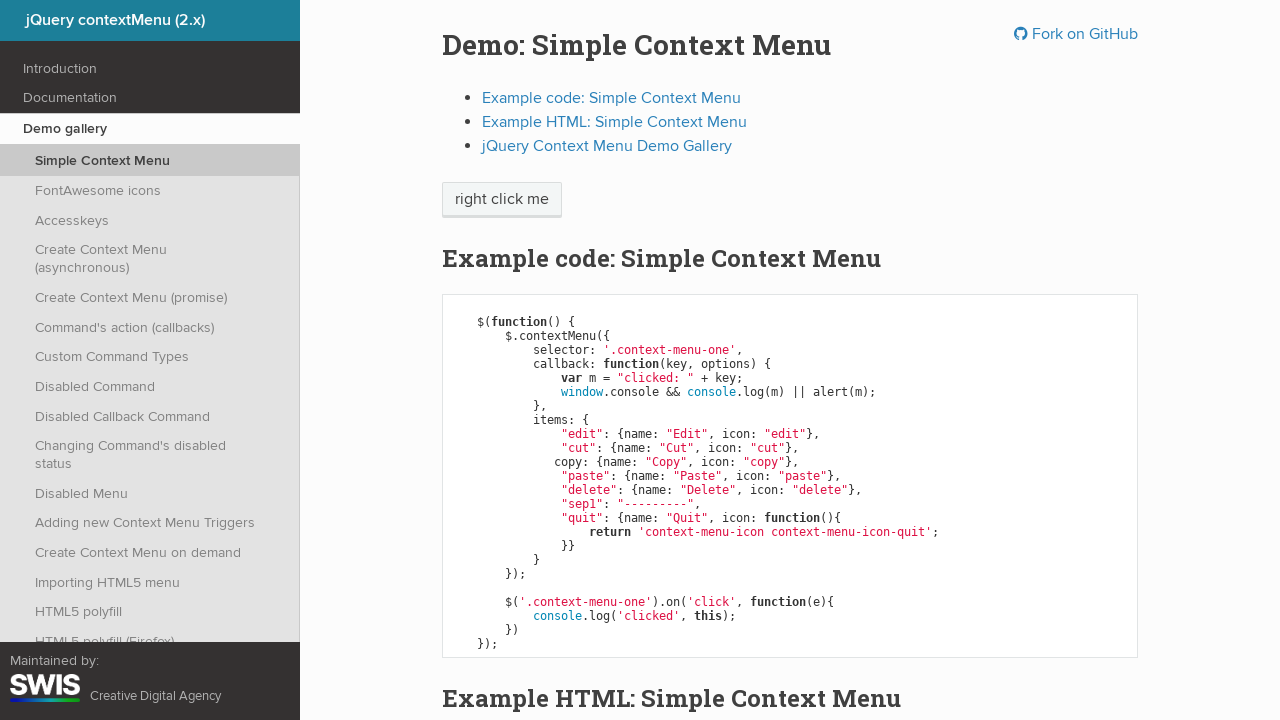

Set up handler to accept alert dialog
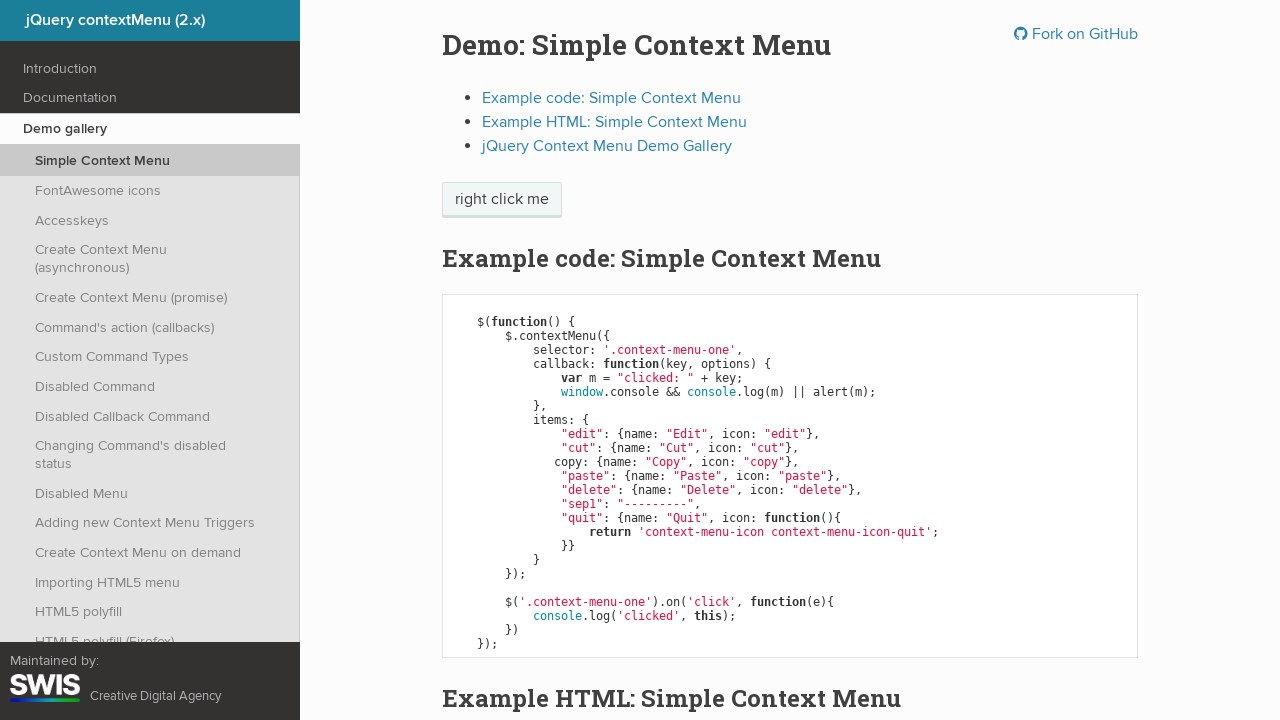

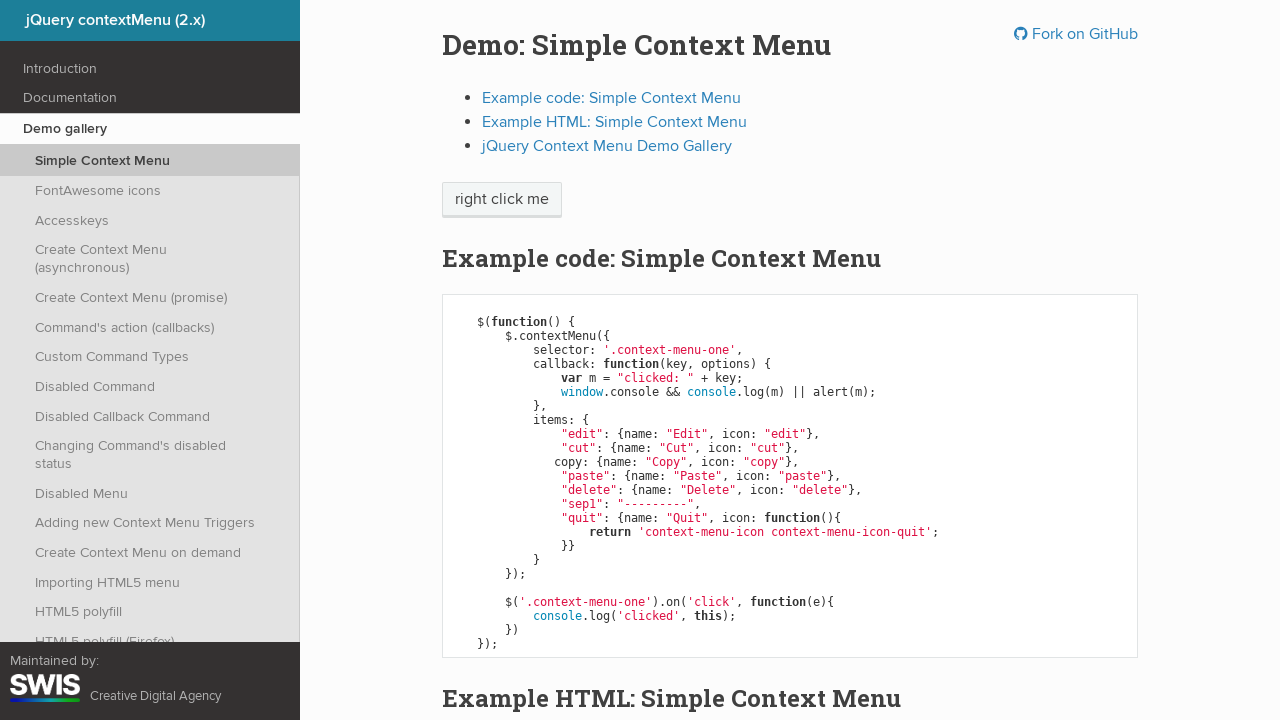